Tests window handling by clicking a link that opens a new window and verifying the new window content

Starting URL: https://the-internet.herokuapp.com/windows

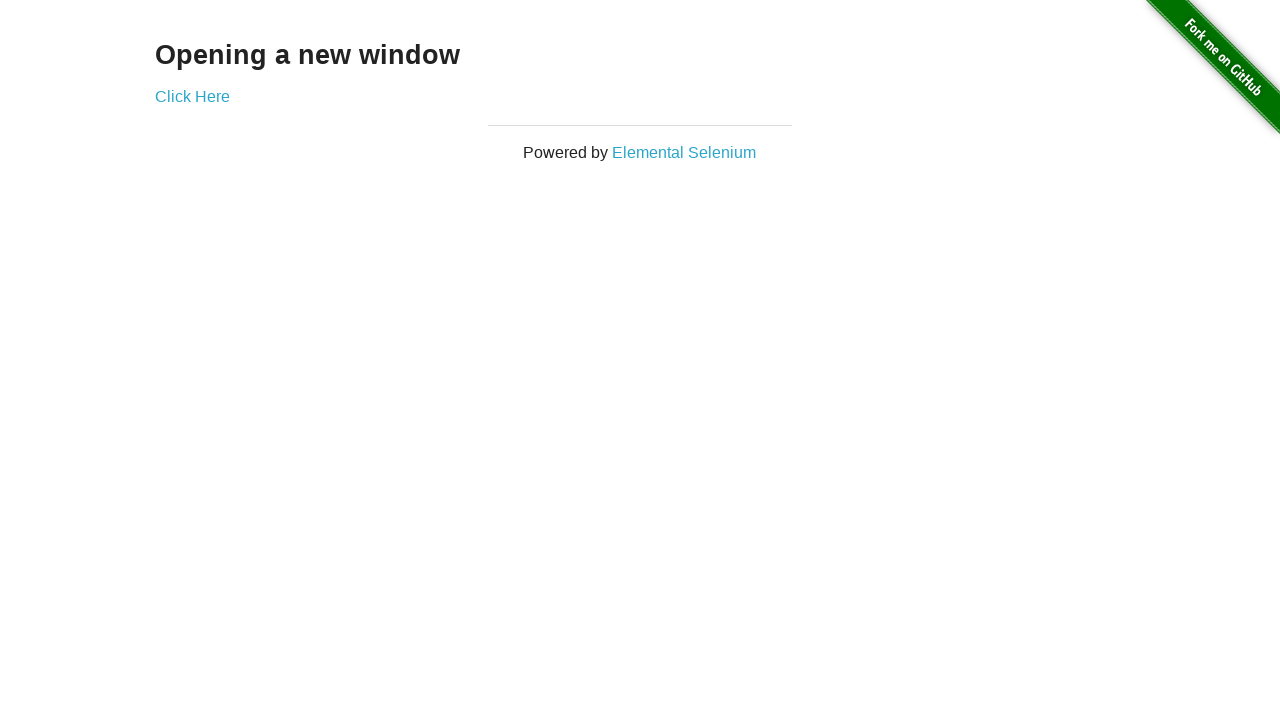

Clicked 'Click Here' link to open new window at (192, 96) on a:has-text('Click Here')
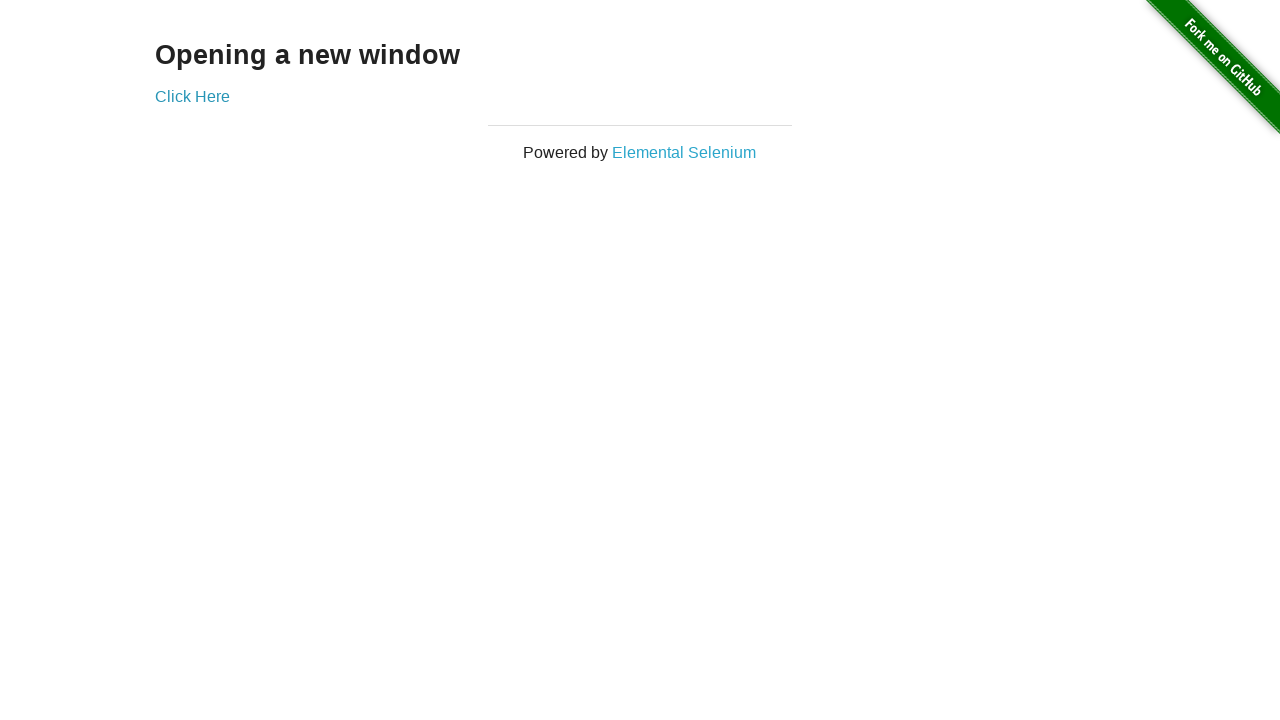

Captured new window/page
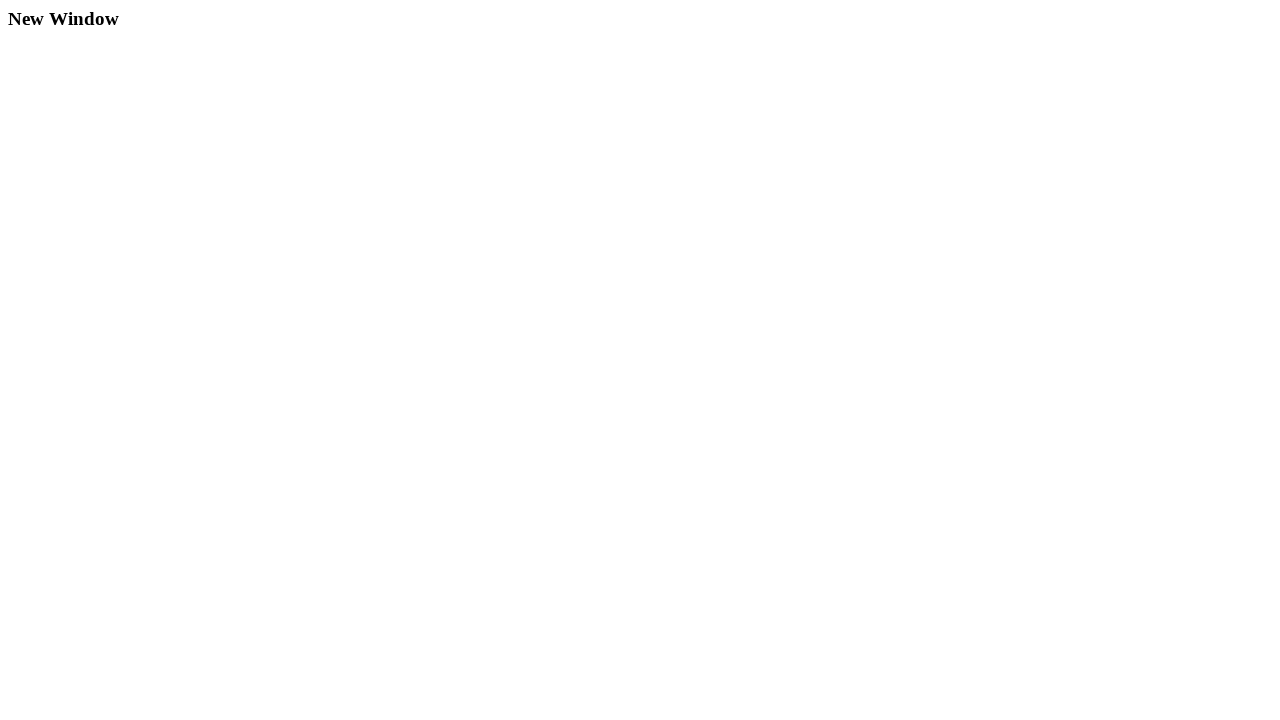

New page loaded successfully
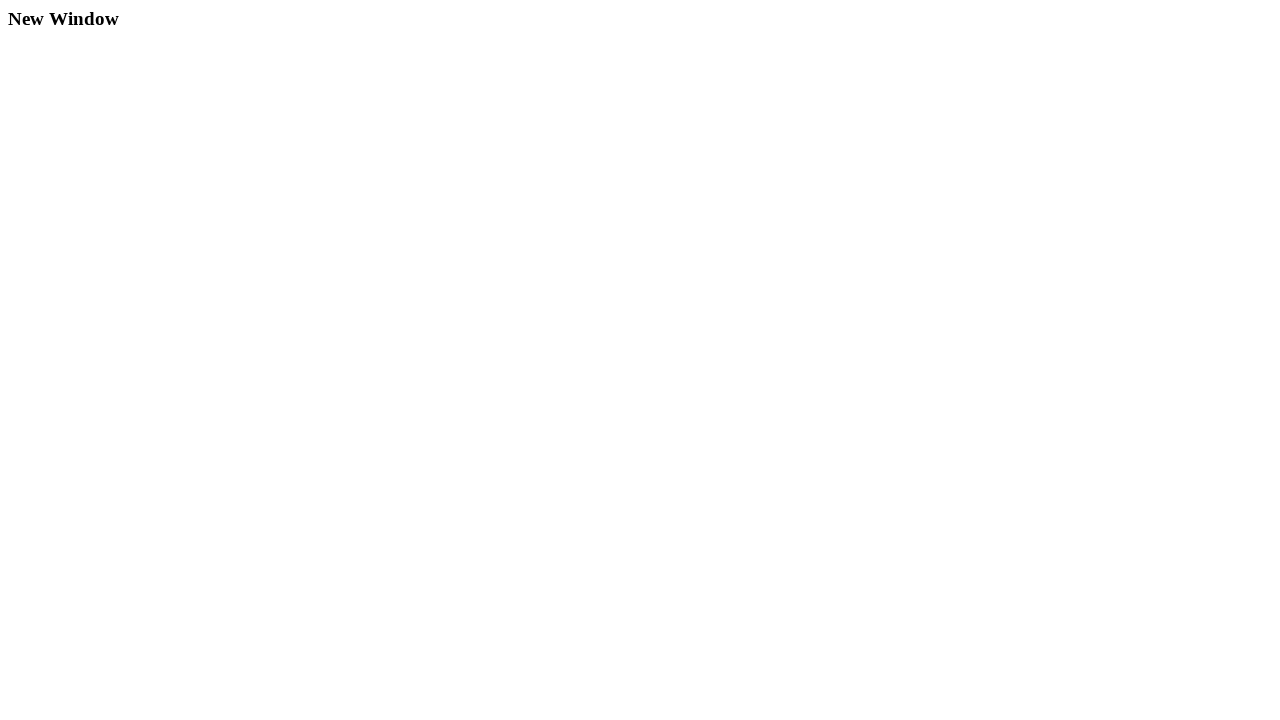

Verified 'New Window' text is present in new page content
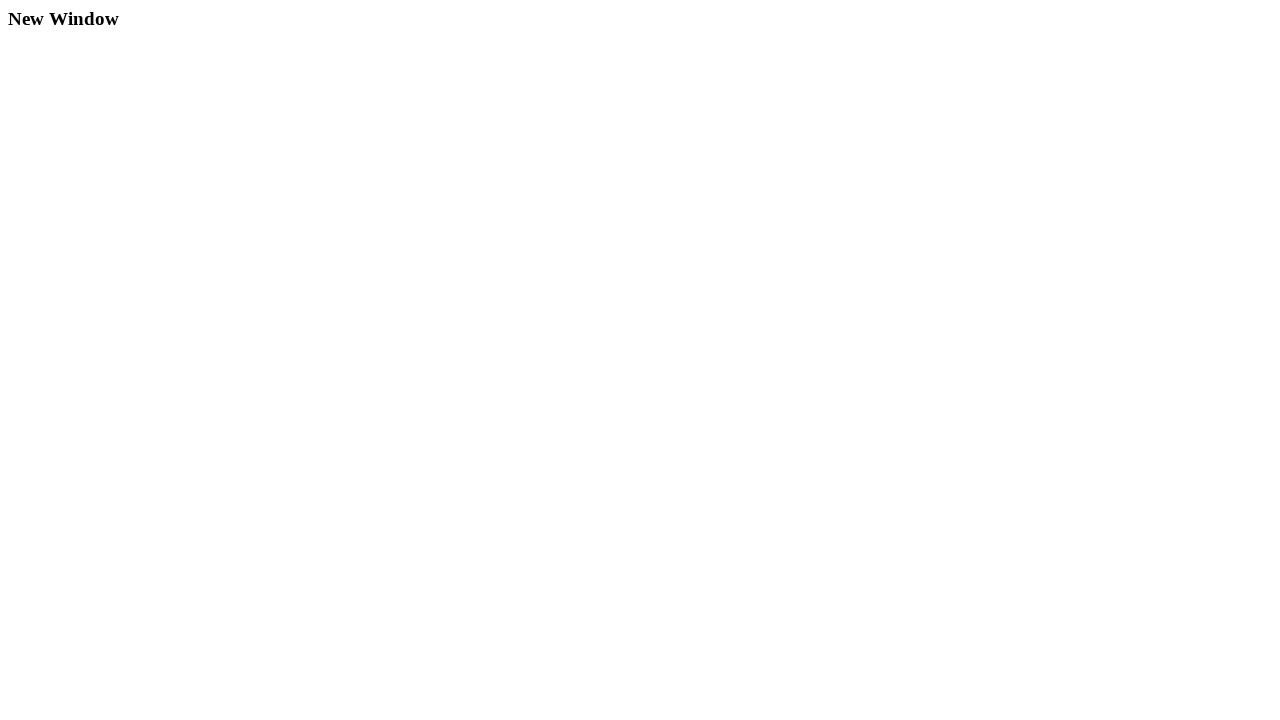

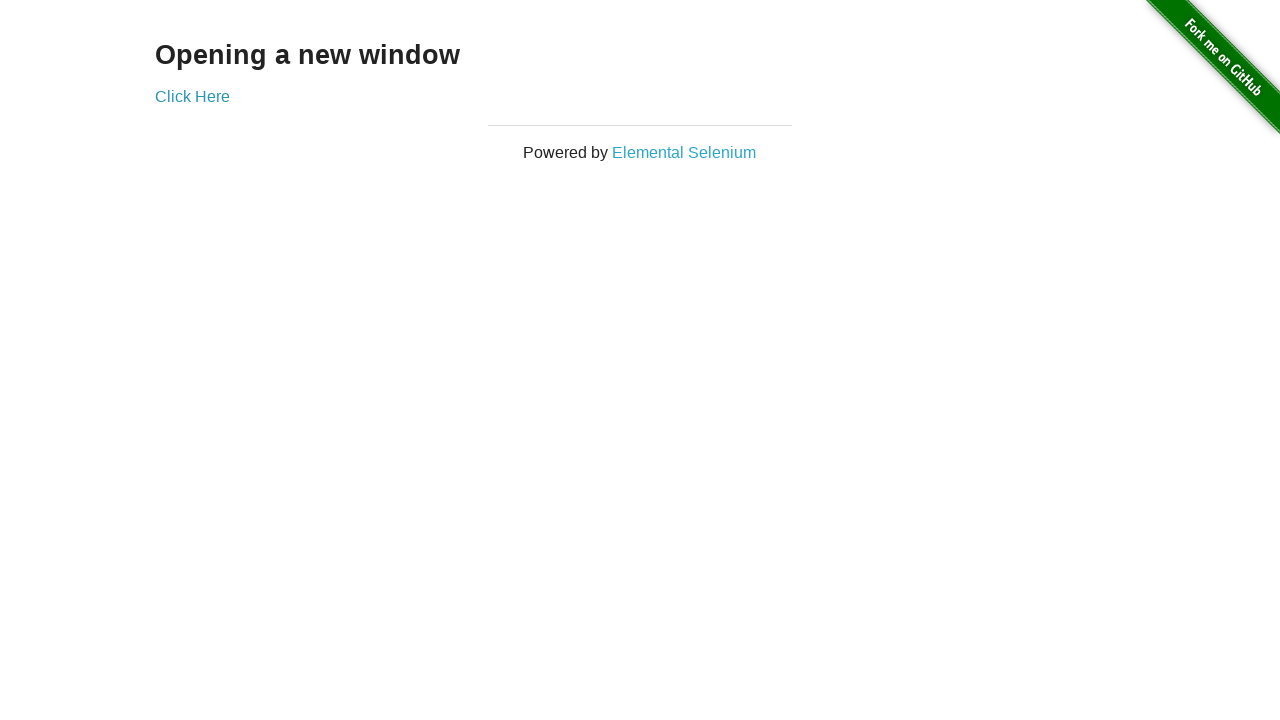